Tests browser window functionality by clicking a button to open a new tab and verifying the new tab opens successfully

Starting URL: https://www.tutorialspoint.com/selenium/practice/browser-windows.php

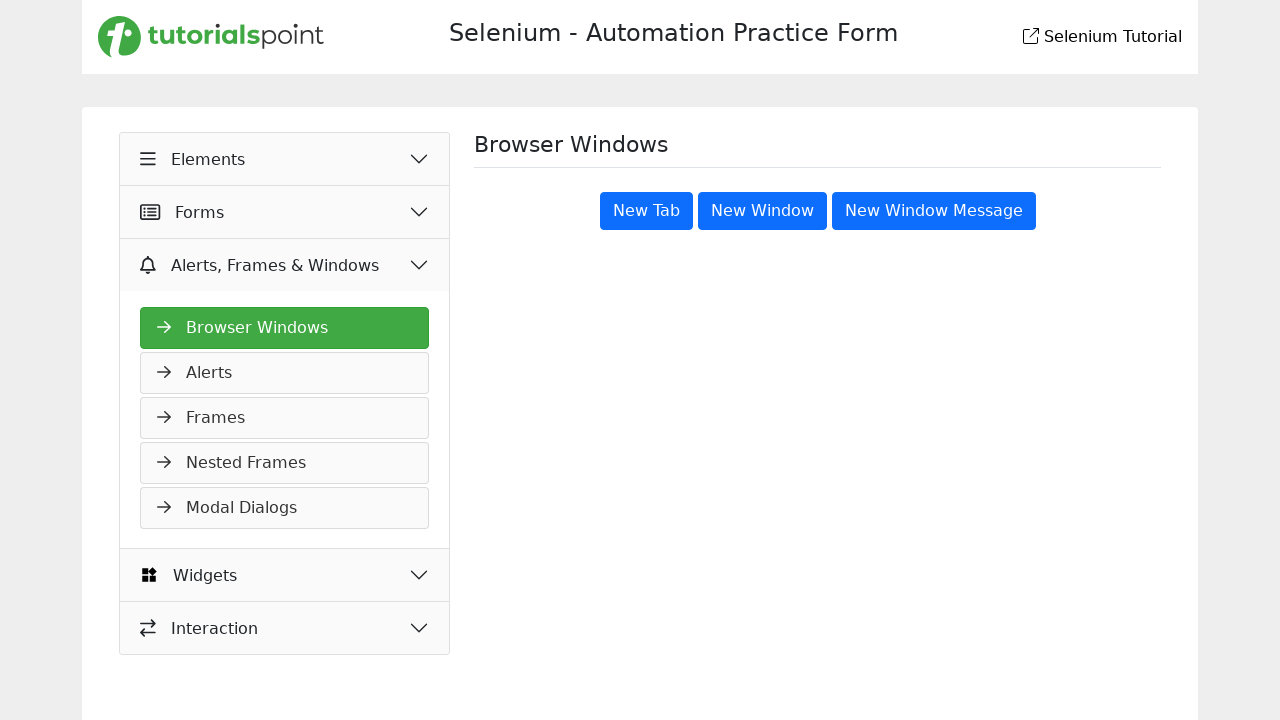

Clicked 'New Tab' button to open new tab at (646, 211) on button:has-text('New Tab')
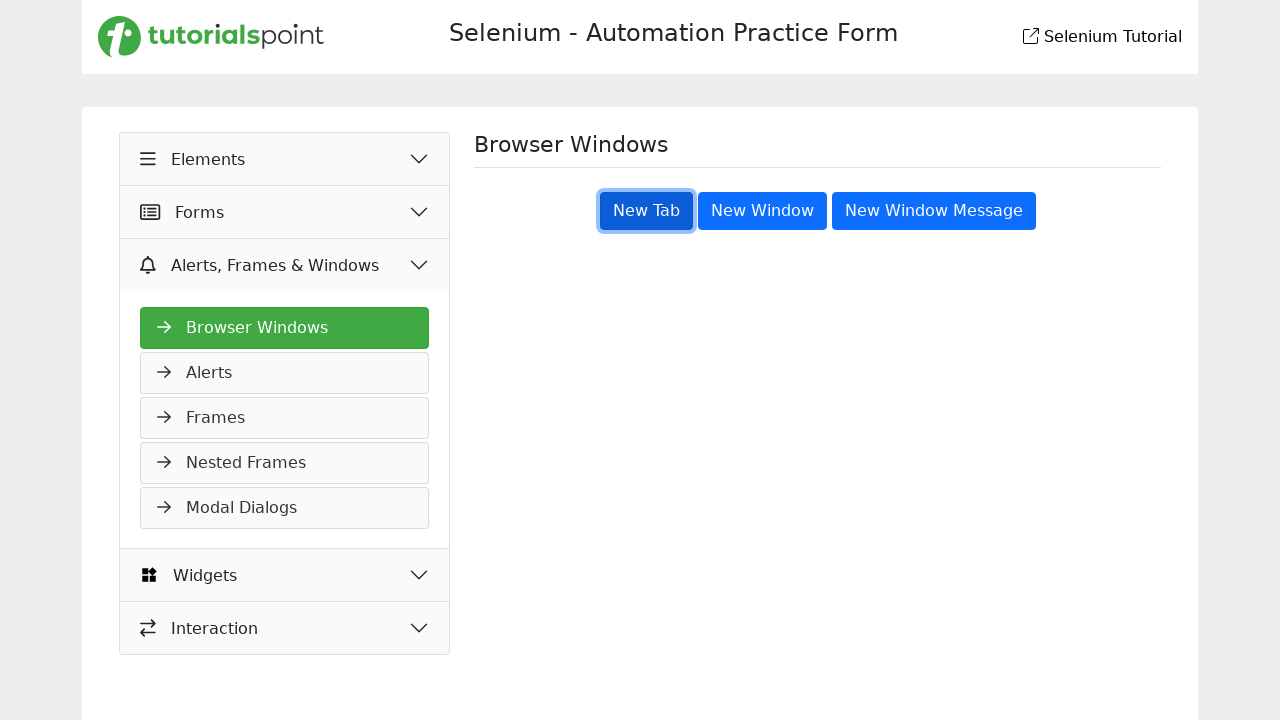

Captured new tab page object
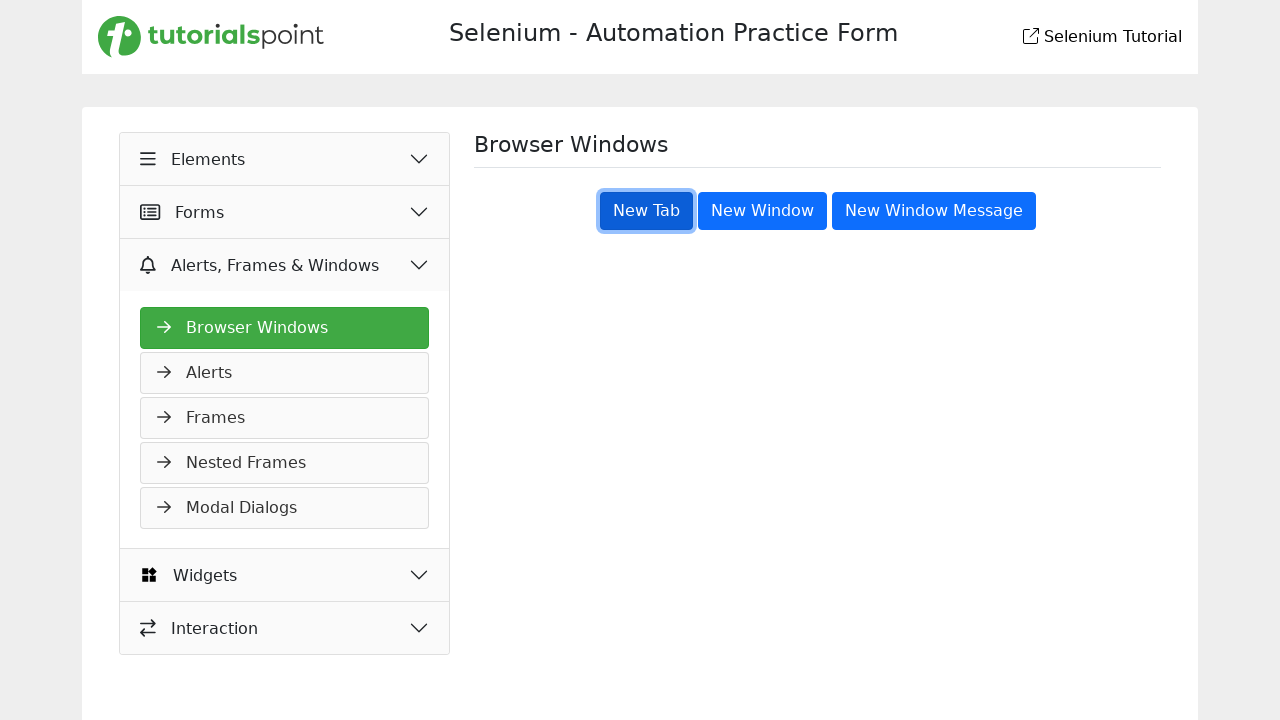

New tab finished loading
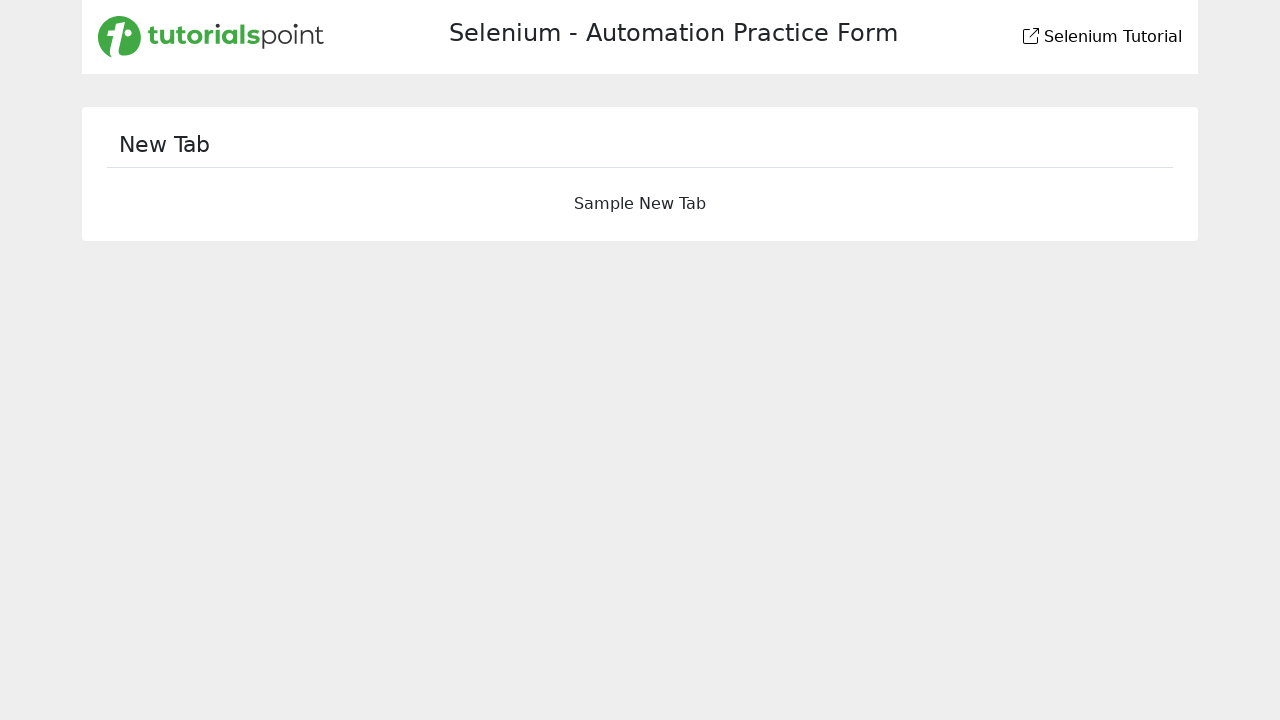

Verified new tab is a different page object from original tab
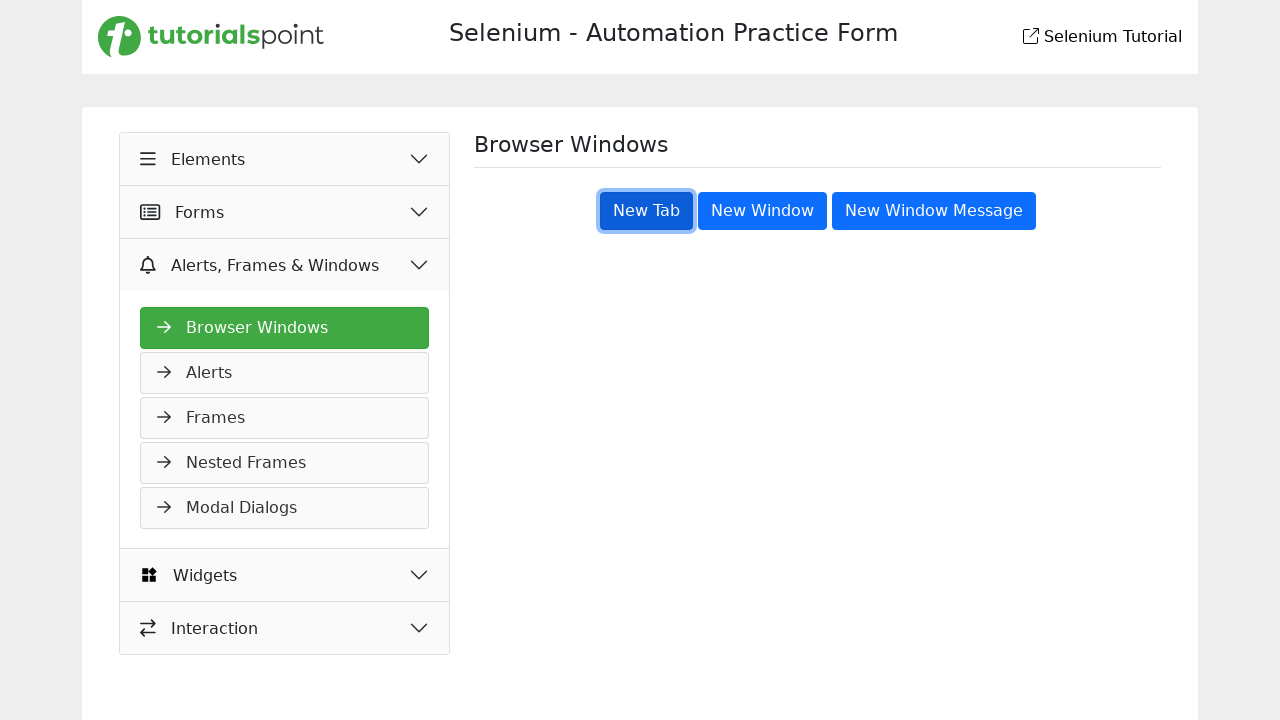

Closed the new tab
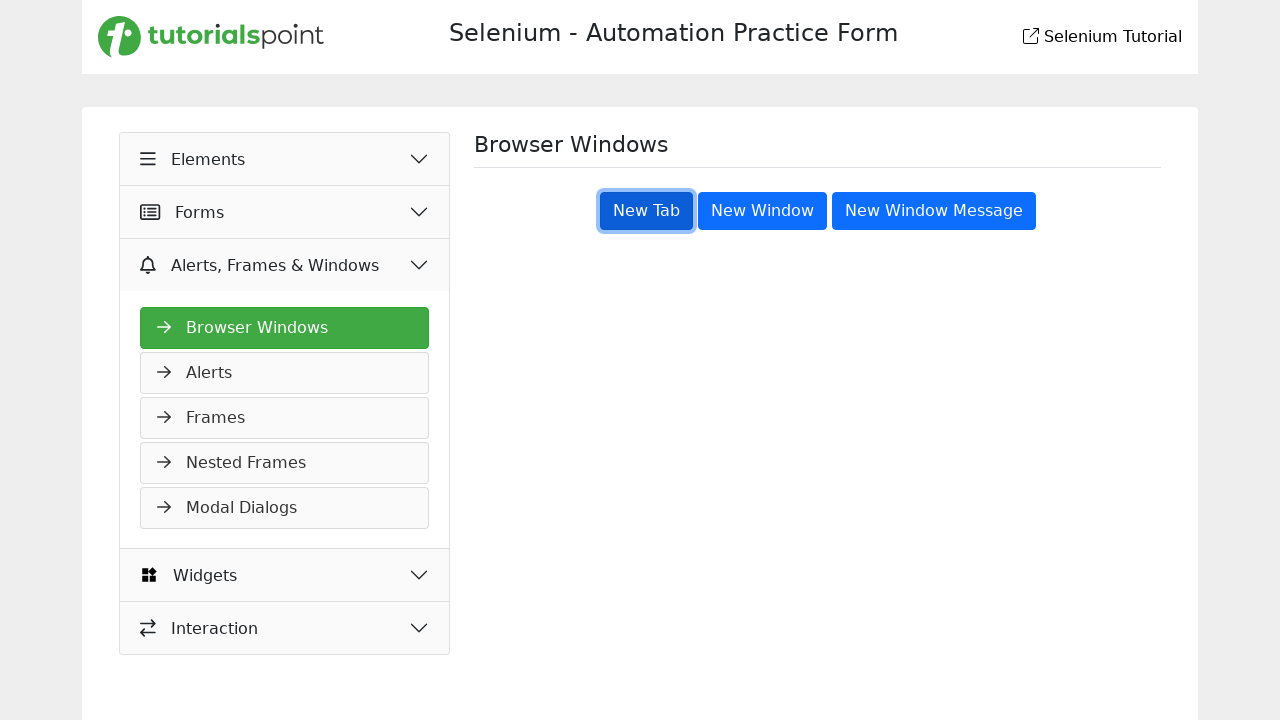

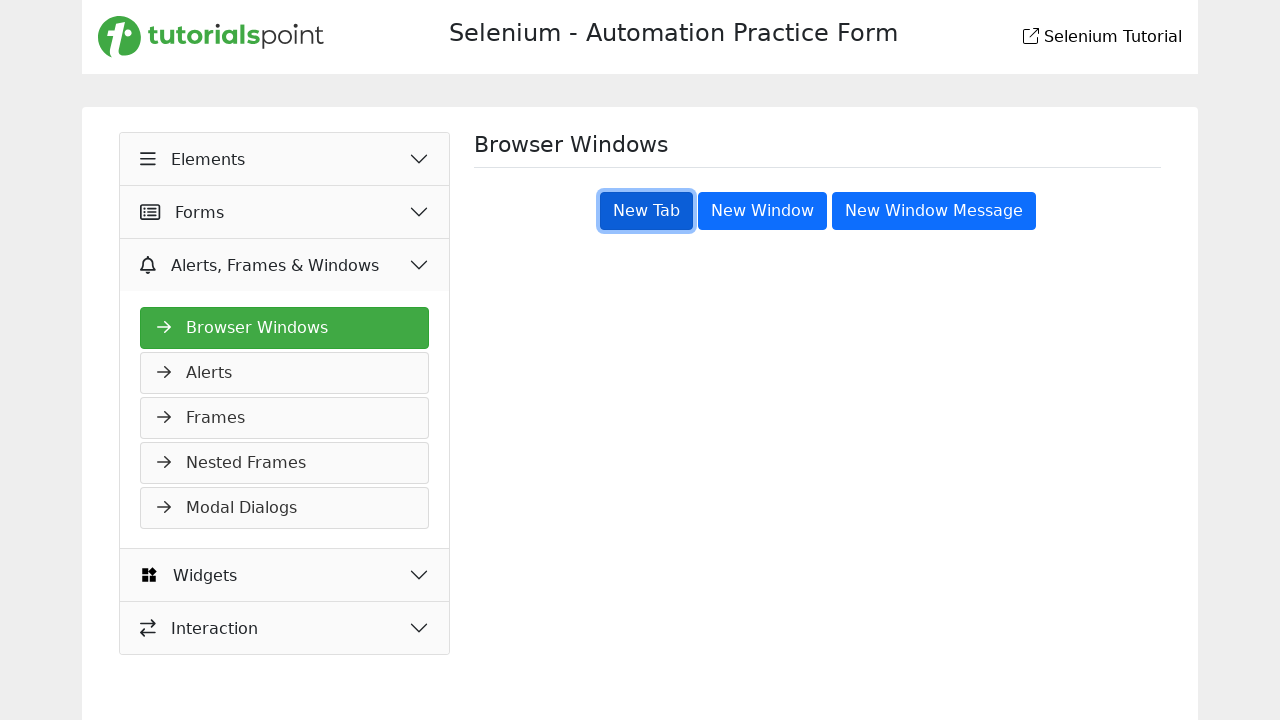